Fills out a registration form by entering first name, last name, address, email, and phone number using keyboard navigation

Starting URL: http://demo.automationtesting.in/Register.html

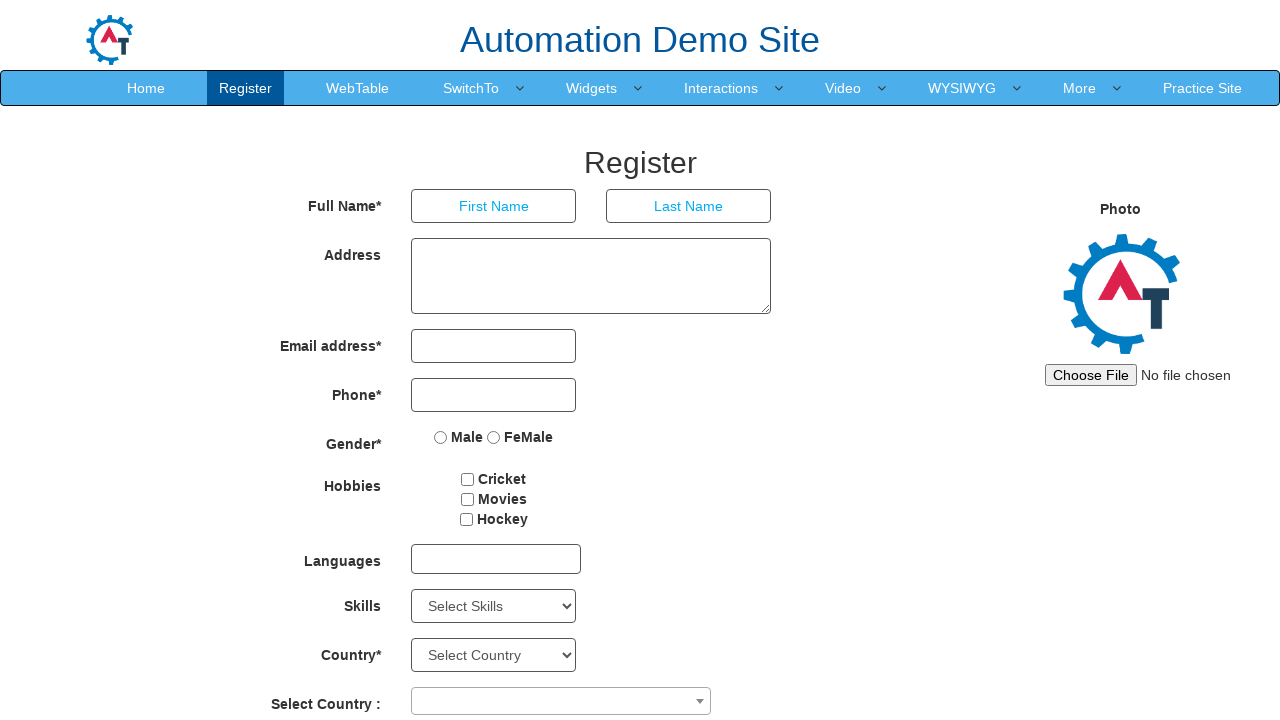

Filled first name field with 'Omar' on input[ng-model='FirstName']
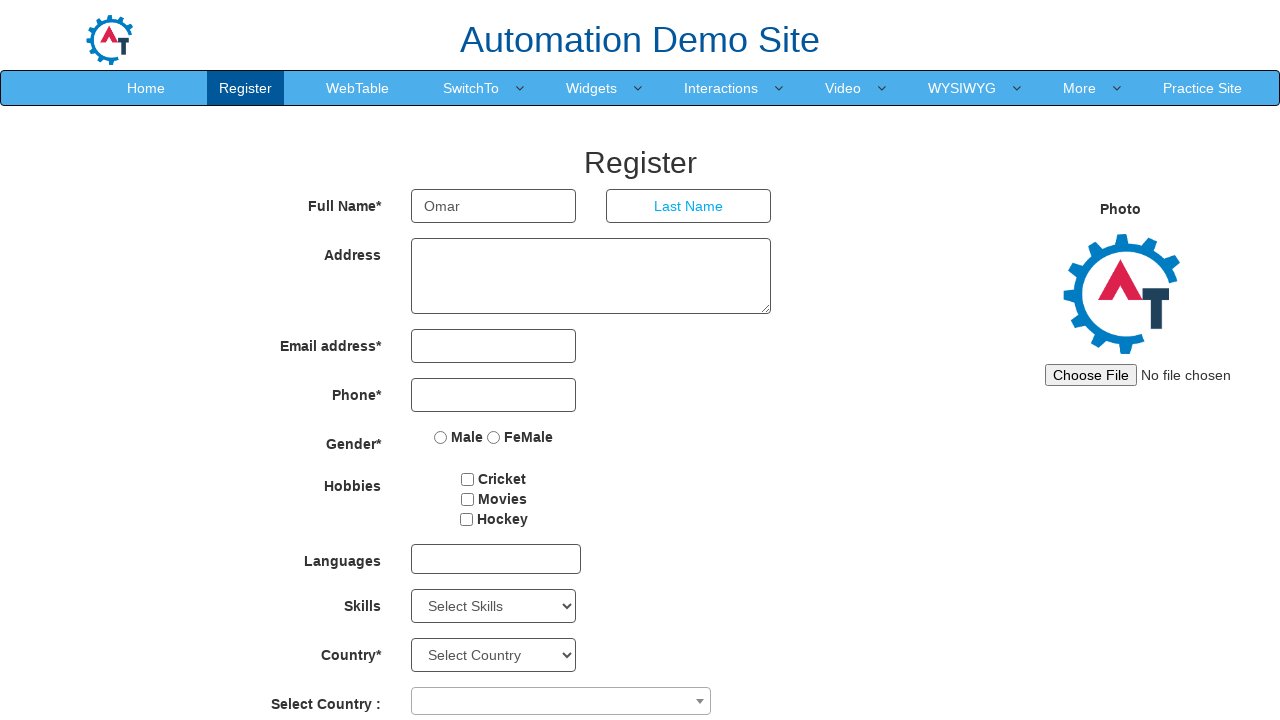

Filled last name field with 'Ramo' on input[ng-model='LastName']
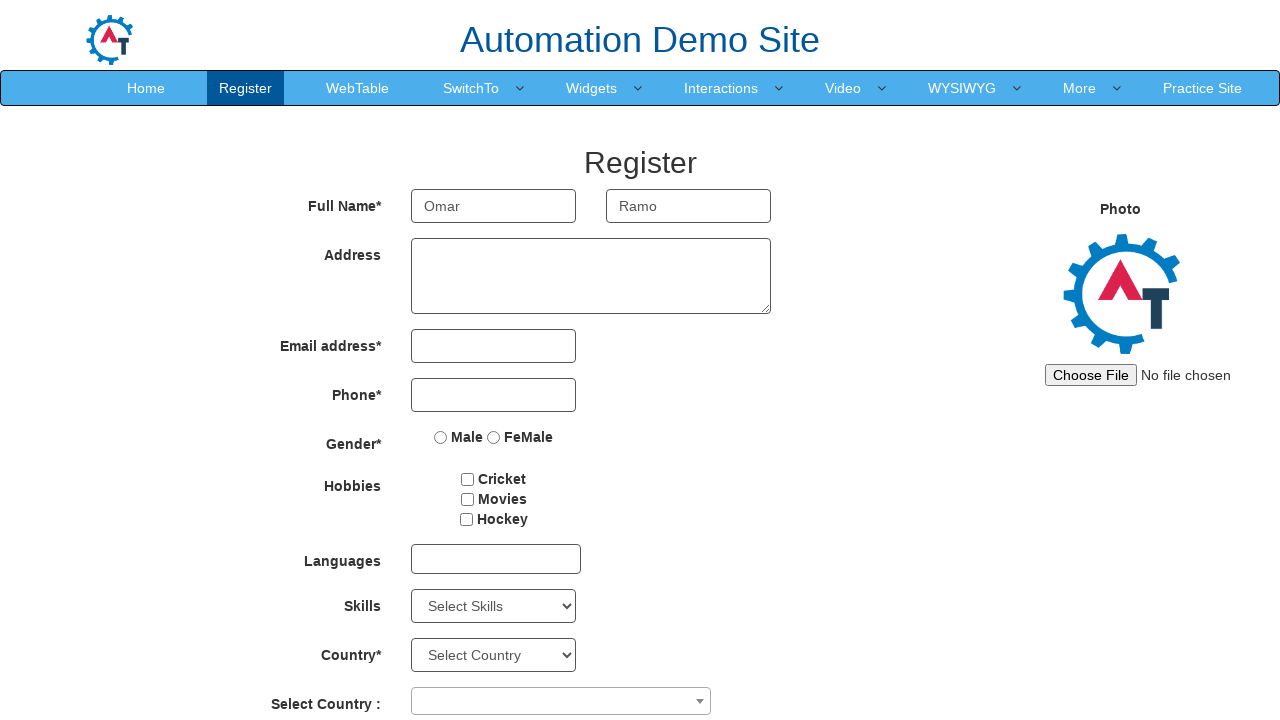

Filled address field with '123 main Street,Main City, 12345,ST,USA' on textarea[ng-model='Adress']
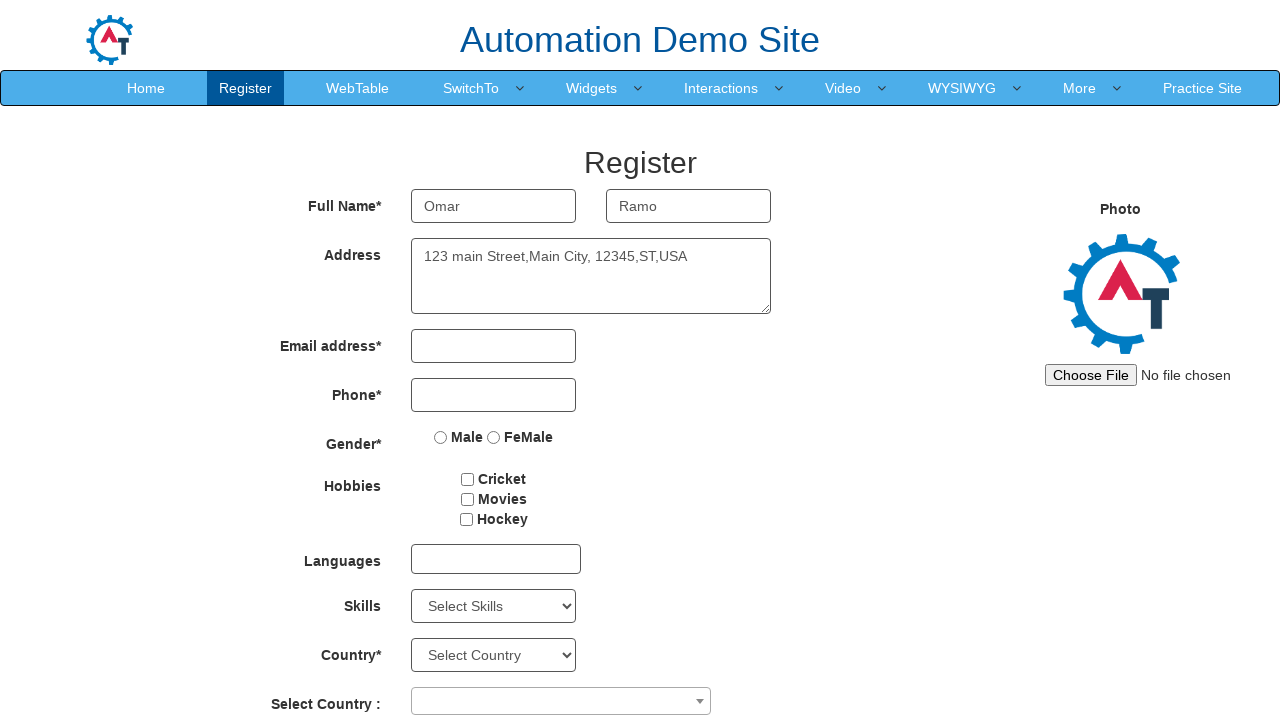

Filled email field with 'omarramo@email.com' on input[ng-model='EmailAdress']
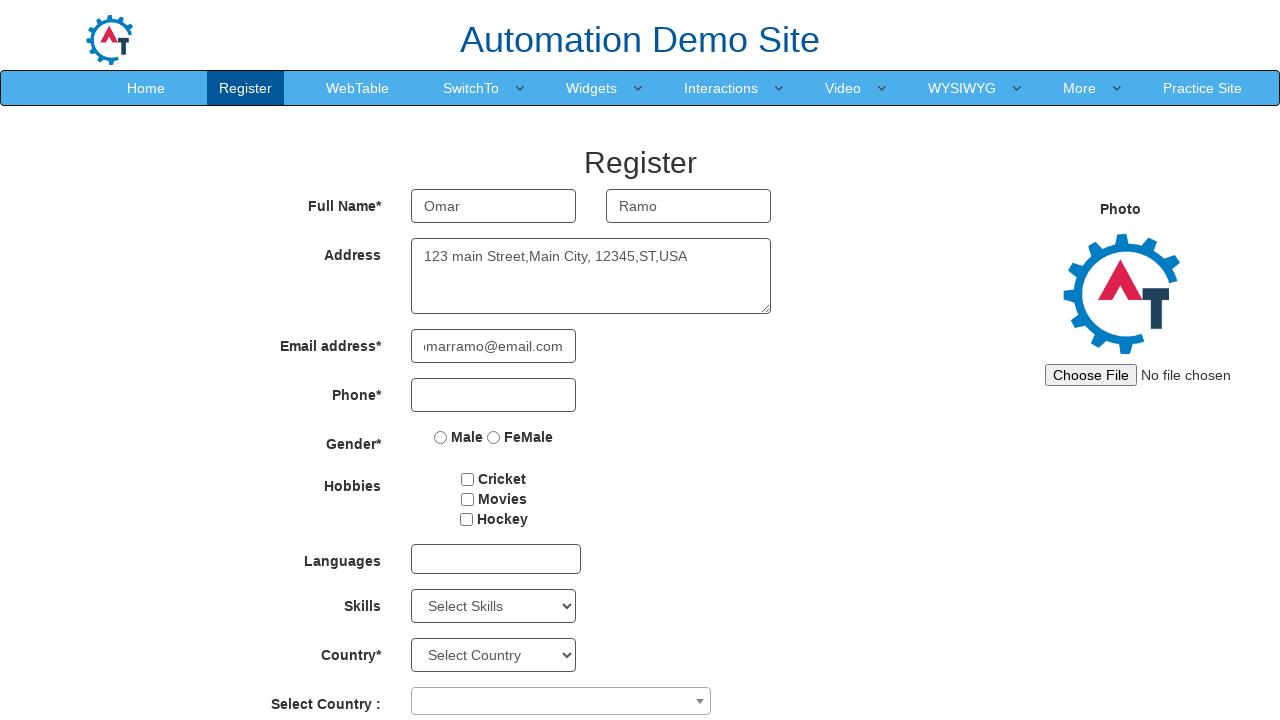

Filled phone field with '123-321-1221' on input[ng-model='Phone']
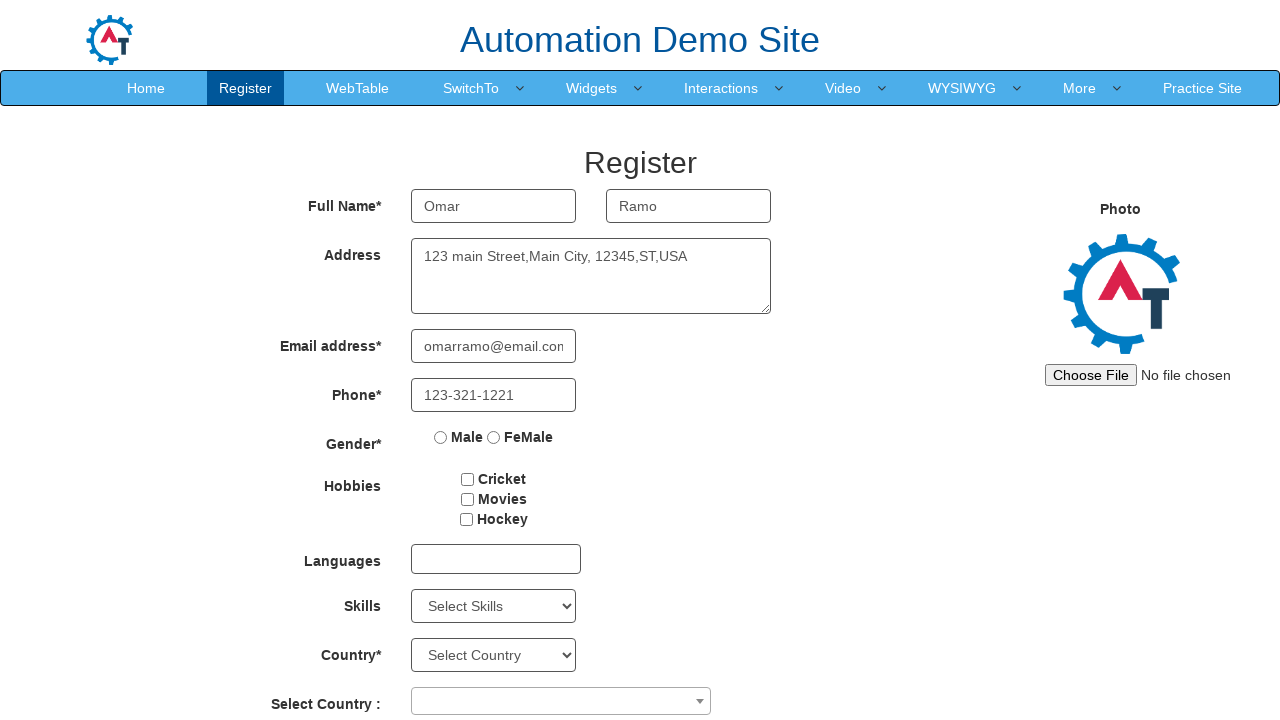

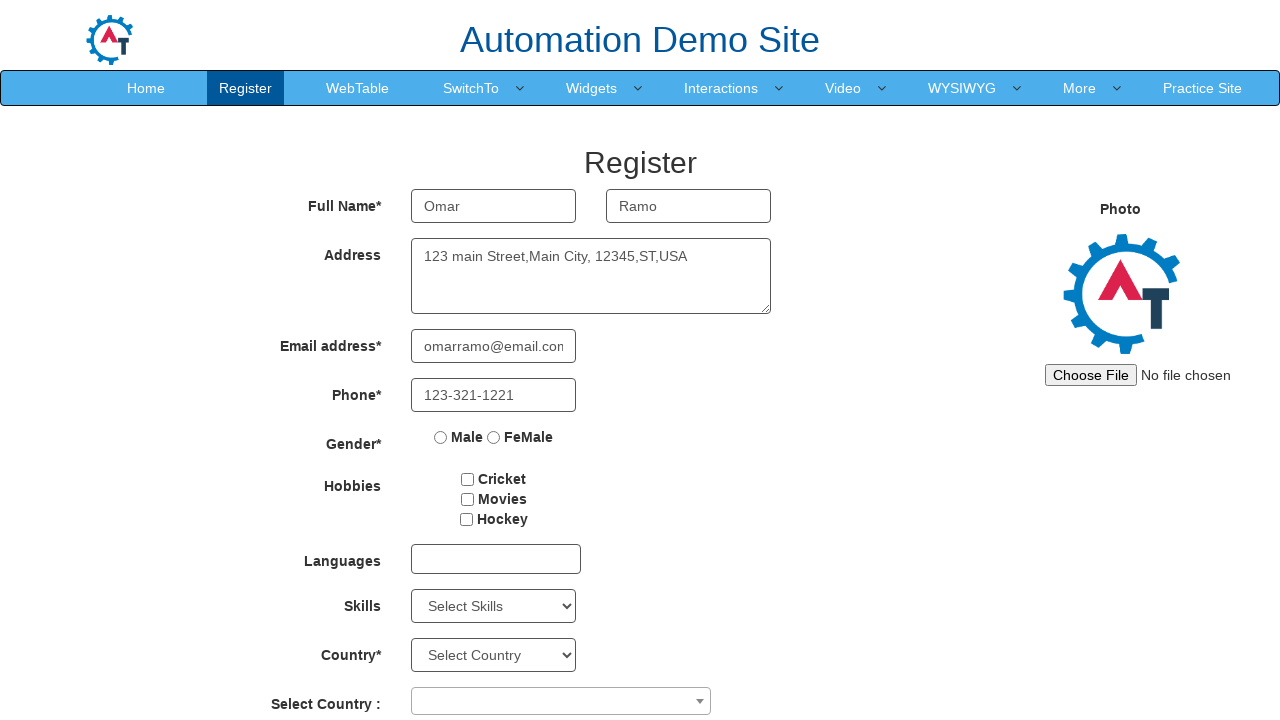